Navigates to W3Schools HTML tables tutorial page and verifies that the customers table is present and contains data rows

Starting URL: https://www.w3schools.com/html/html_tables.asp

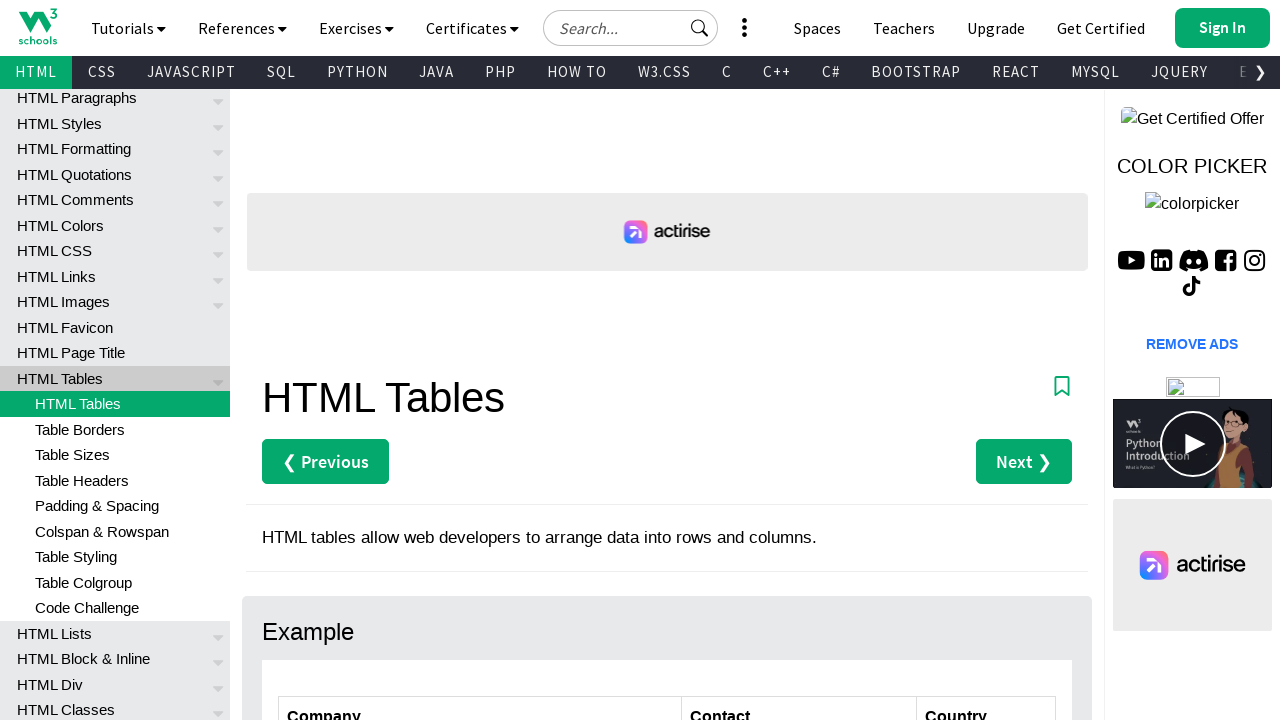

Navigated to W3Schools HTML tables tutorial page
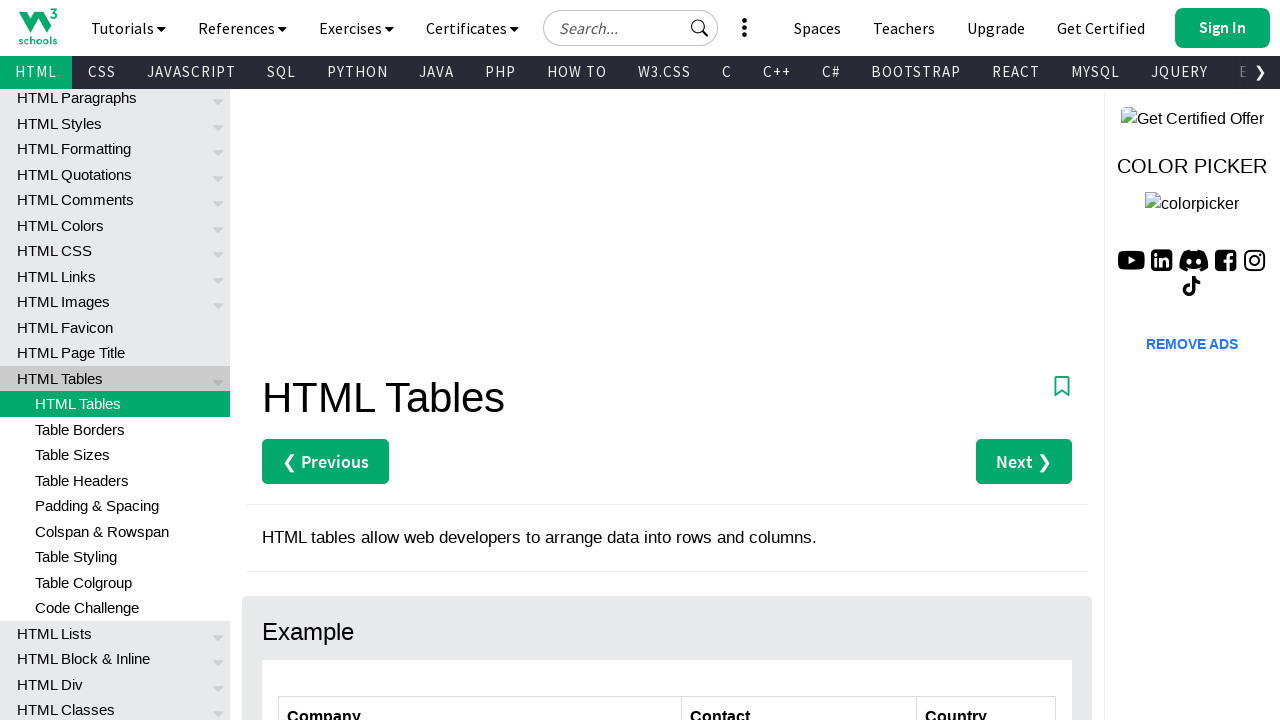

Customers table is visible on the page
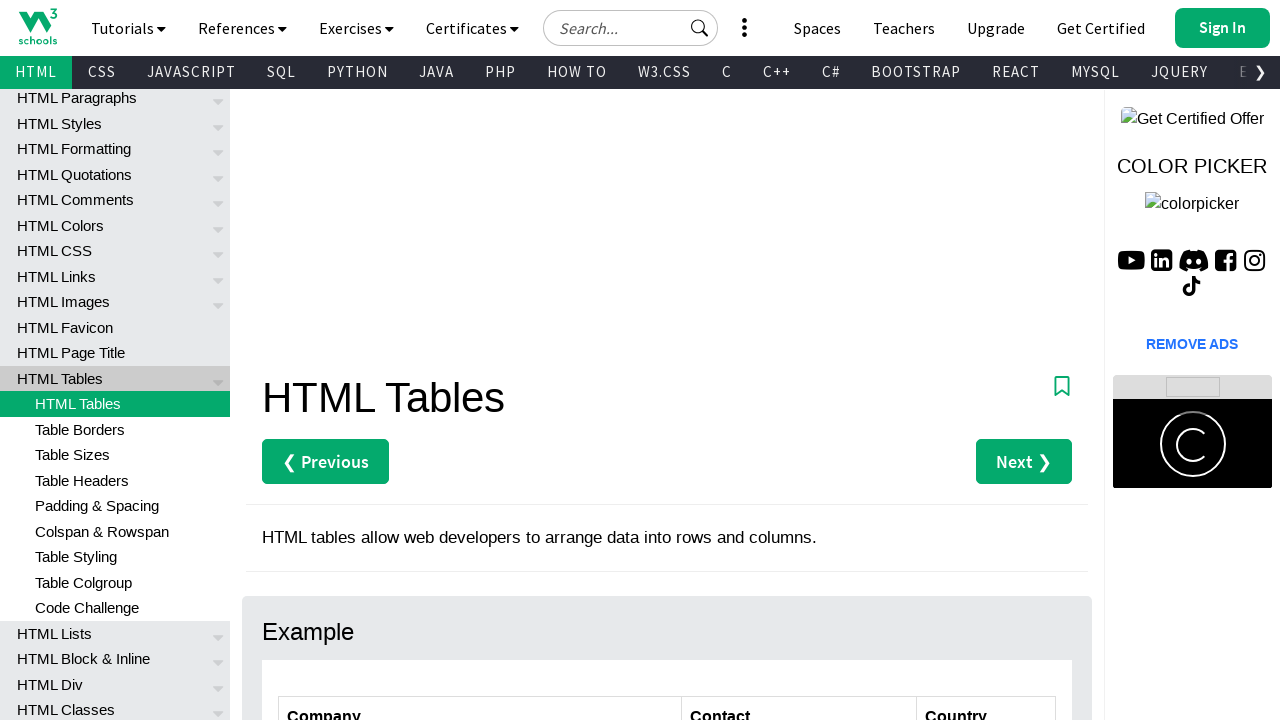

Verified that customers table contains data rows
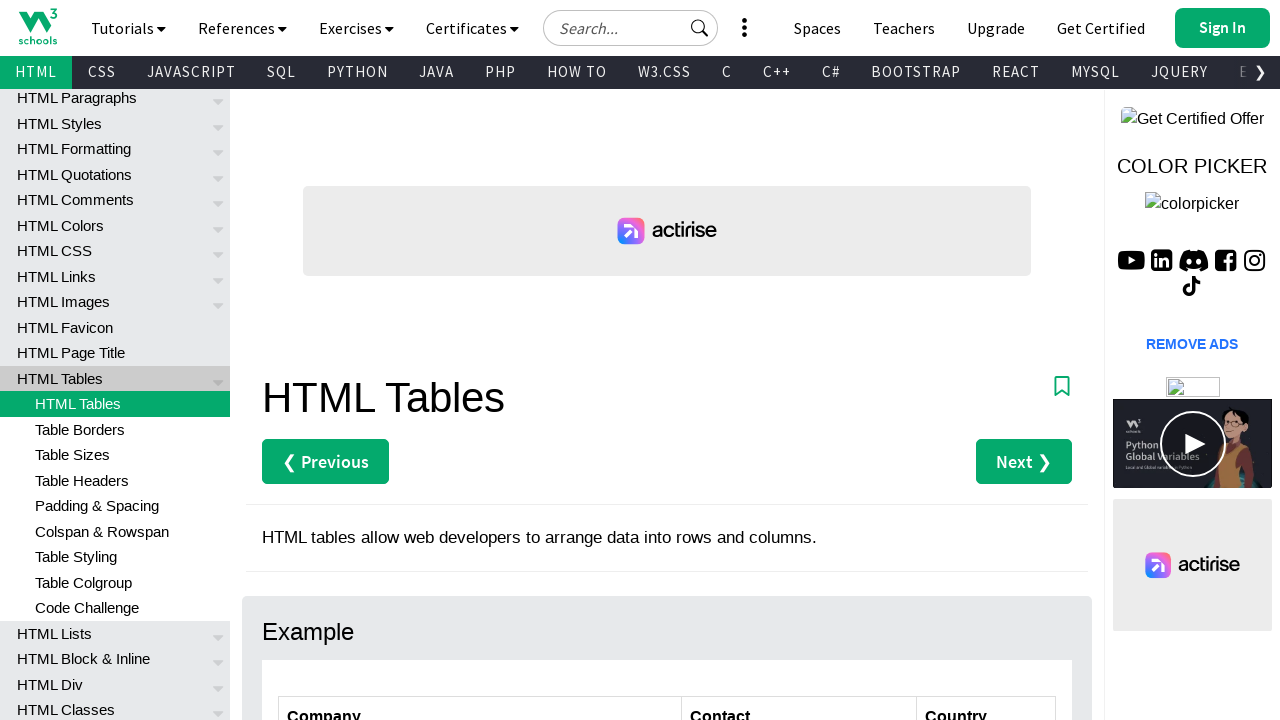

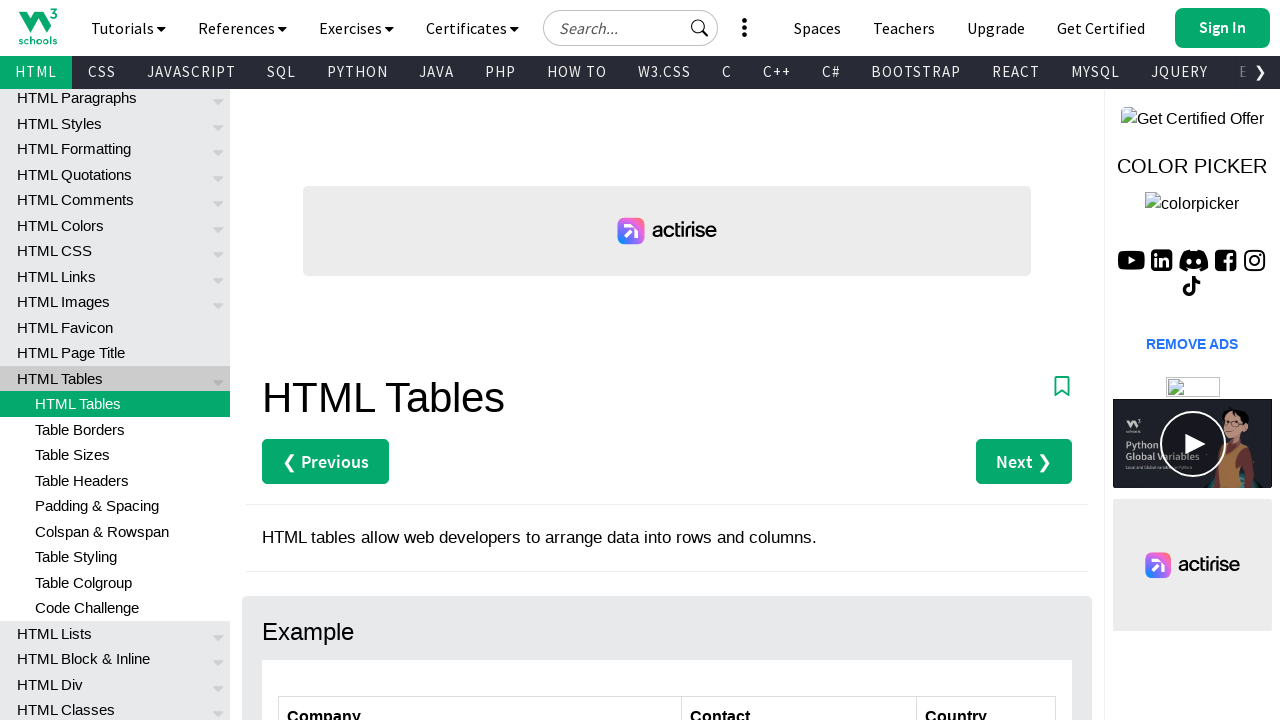